Navigates to the Neopets homepage, clears cookies, and maximizes the browser window. Despite the method name suggesting login functionality, no actual authentication is performed.

Starting URL: http://www.neopets.com/

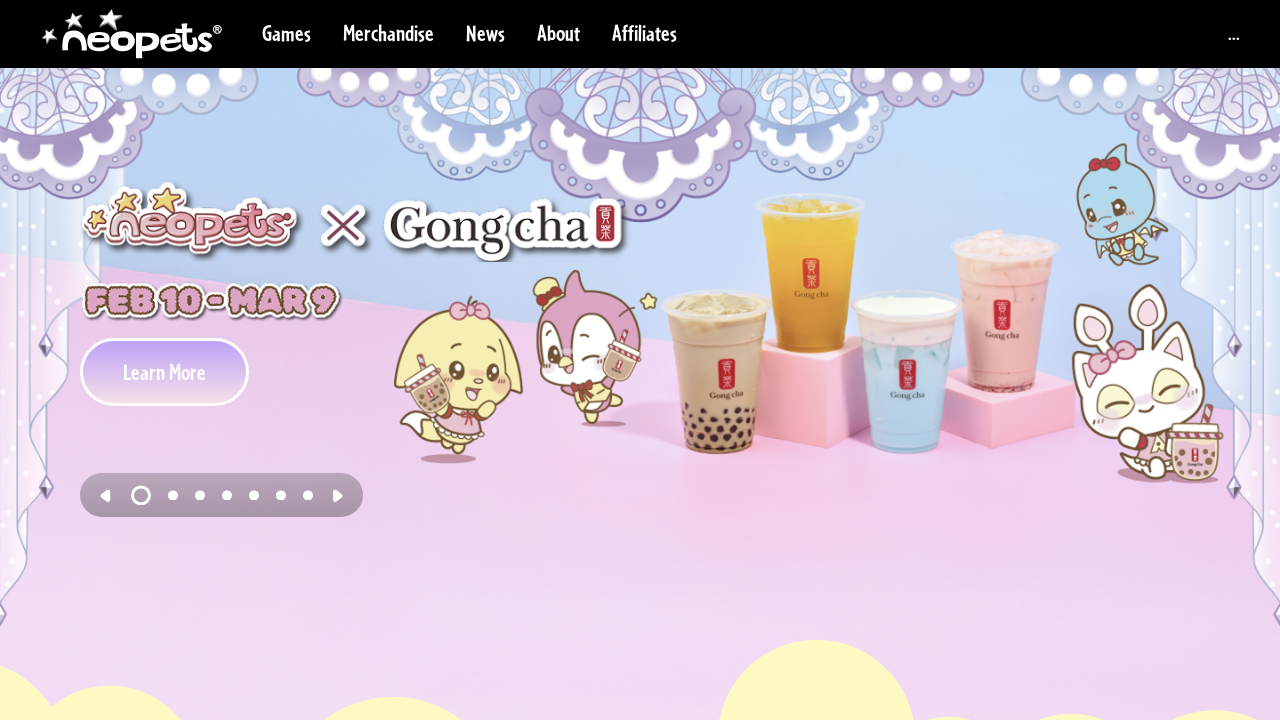

Cleared all cookies from browser context
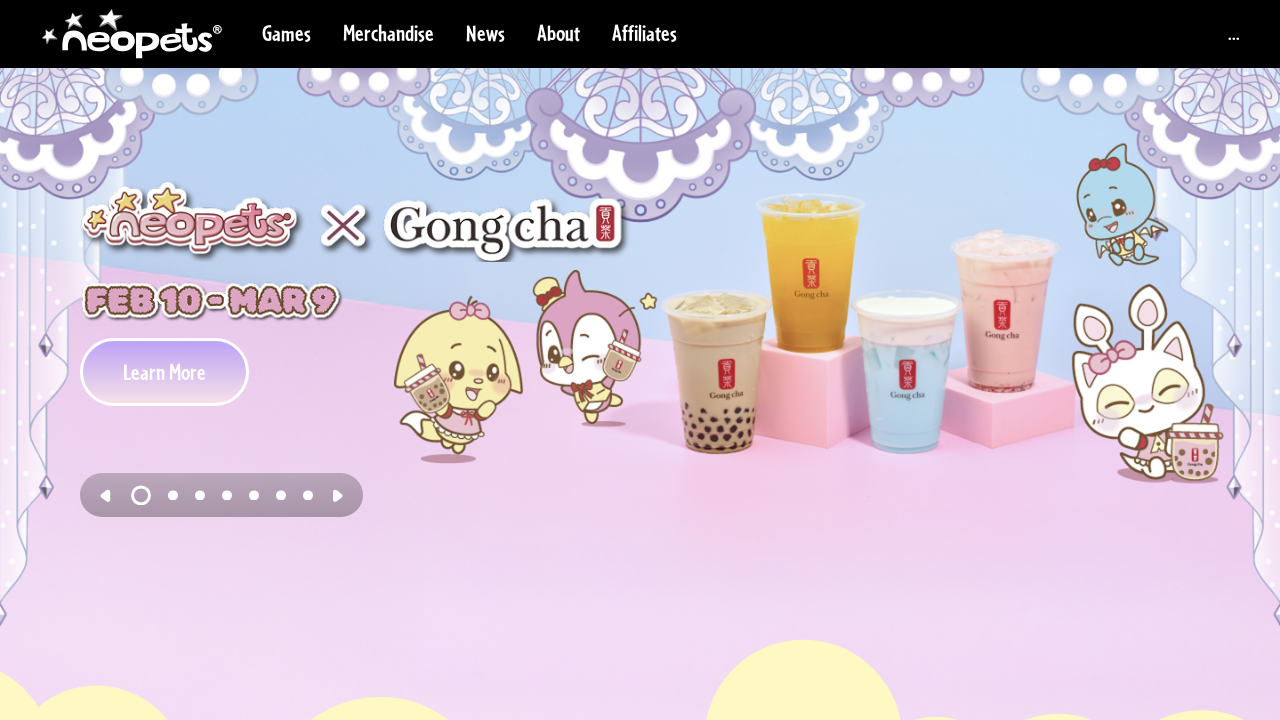

Page loaded and DOM content ready
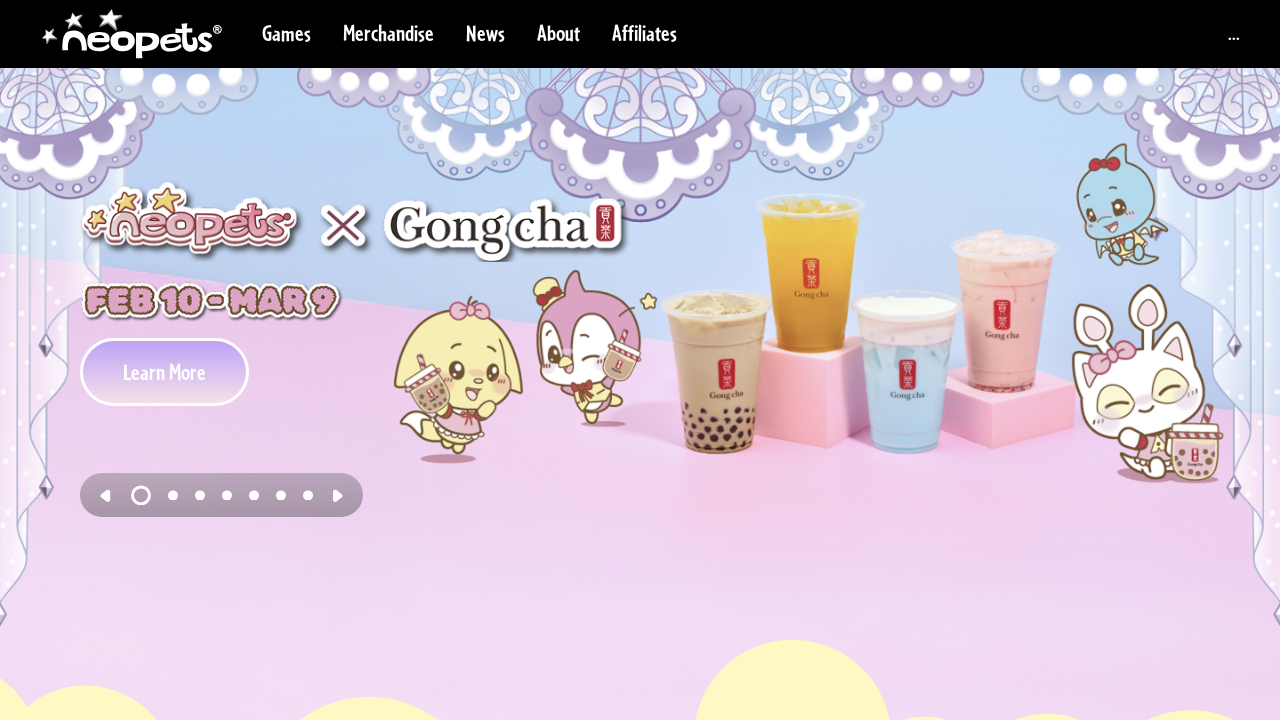

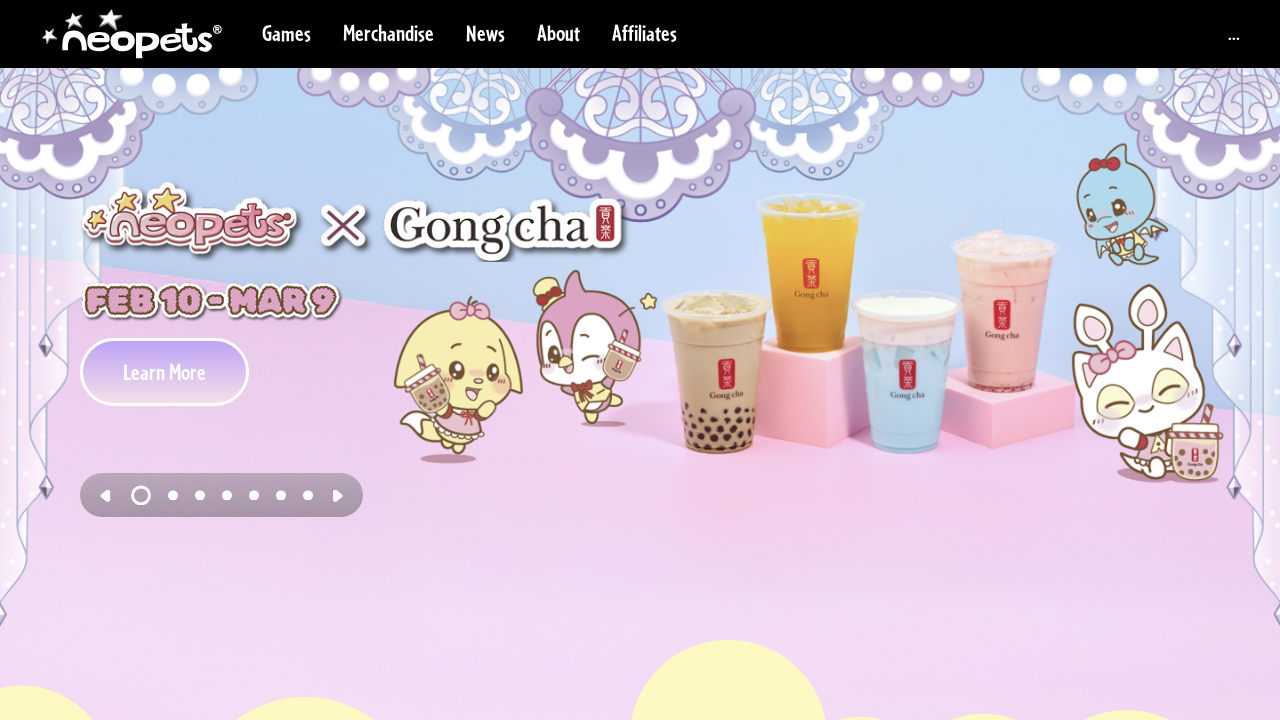